Tests that the 'Clear completed' button displays correctly when an item is completed.

Starting URL: https://demo.playwright.dev/todomvc

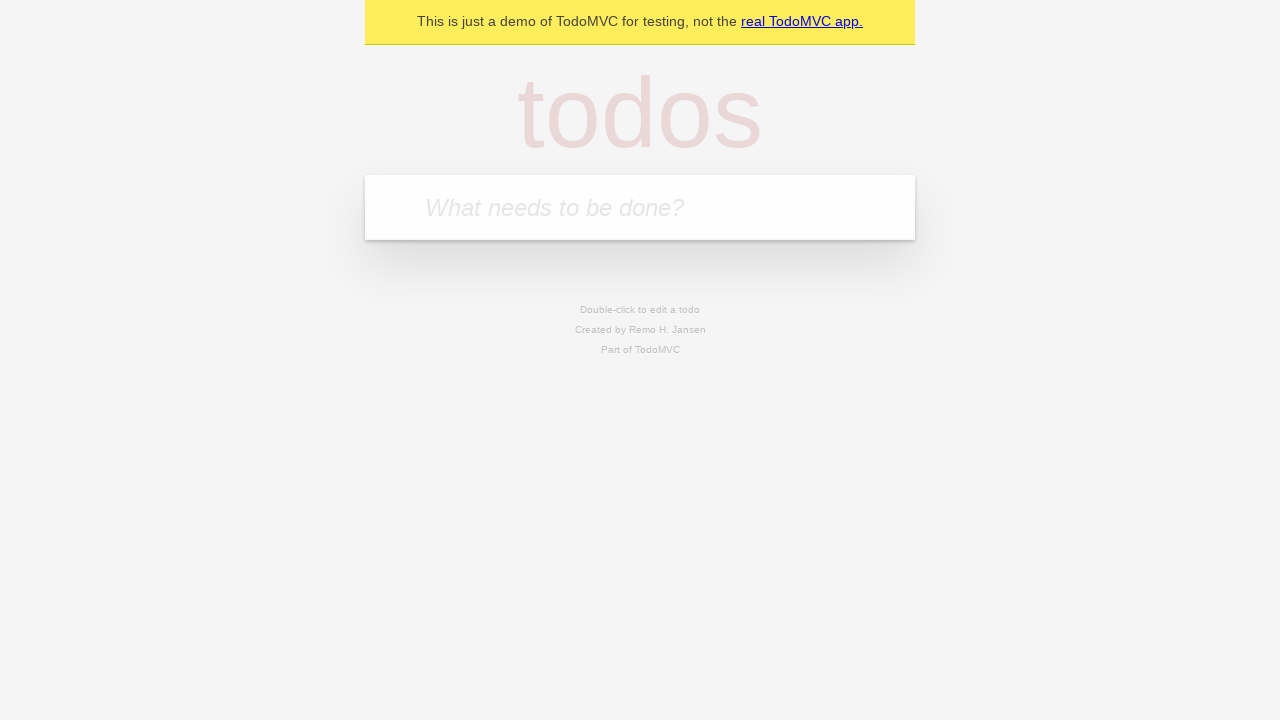

Filled todo input with 'buy some cheese' on internal:attr=[placeholder="What needs to be done?"i]
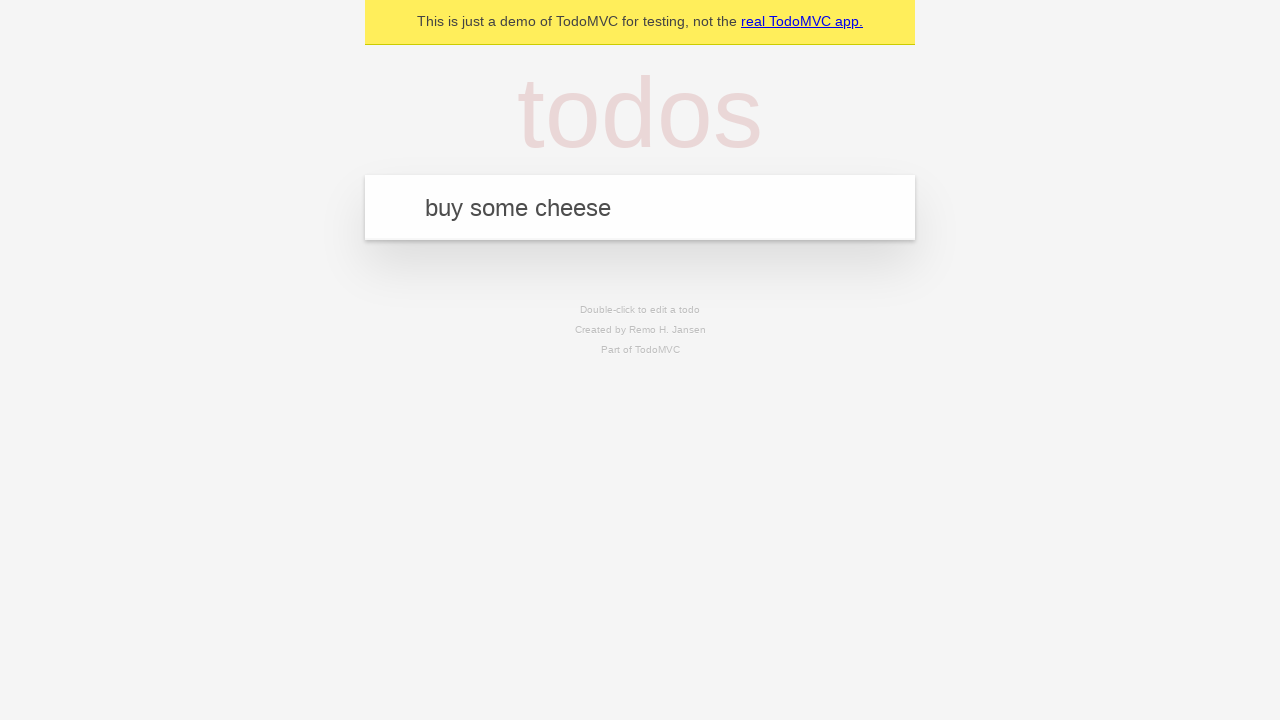

Pressed Enter to add first todo on internal:attr=[placeholder="What needs to be done?"i]
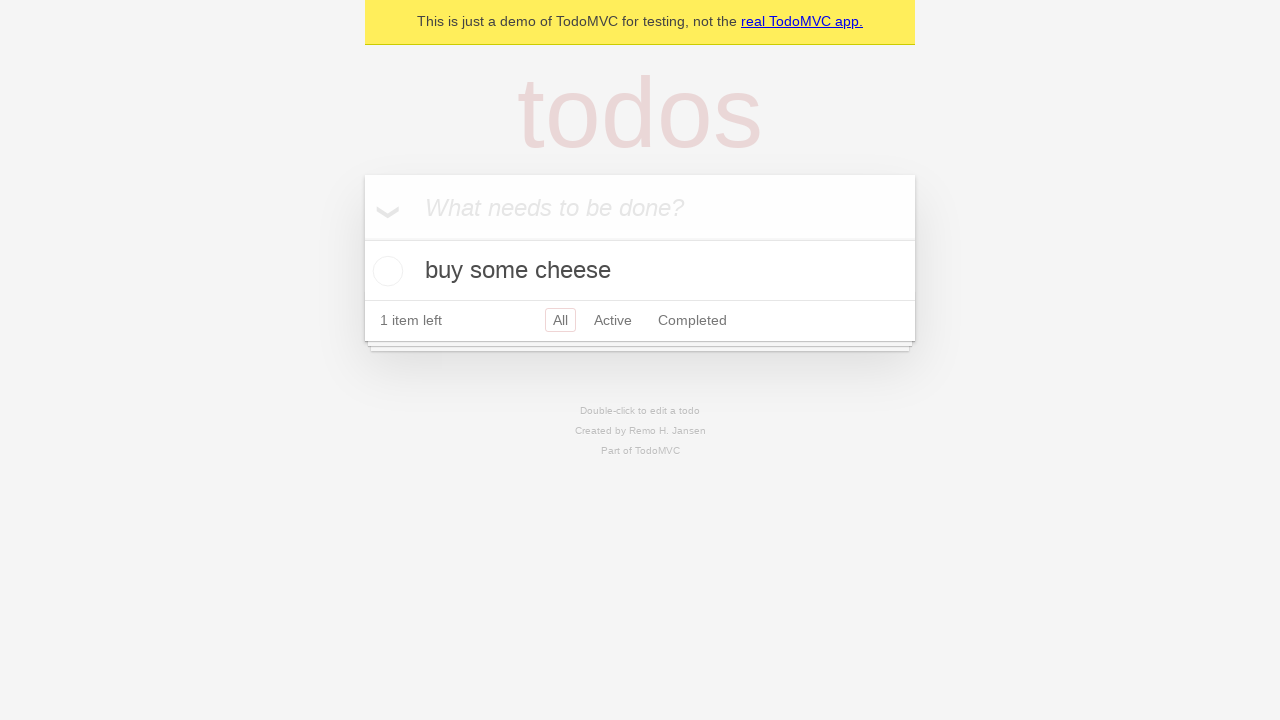

Filled todo input with 'feed the cat' on internal:attr=[placeholder="What needs to be done?"i]
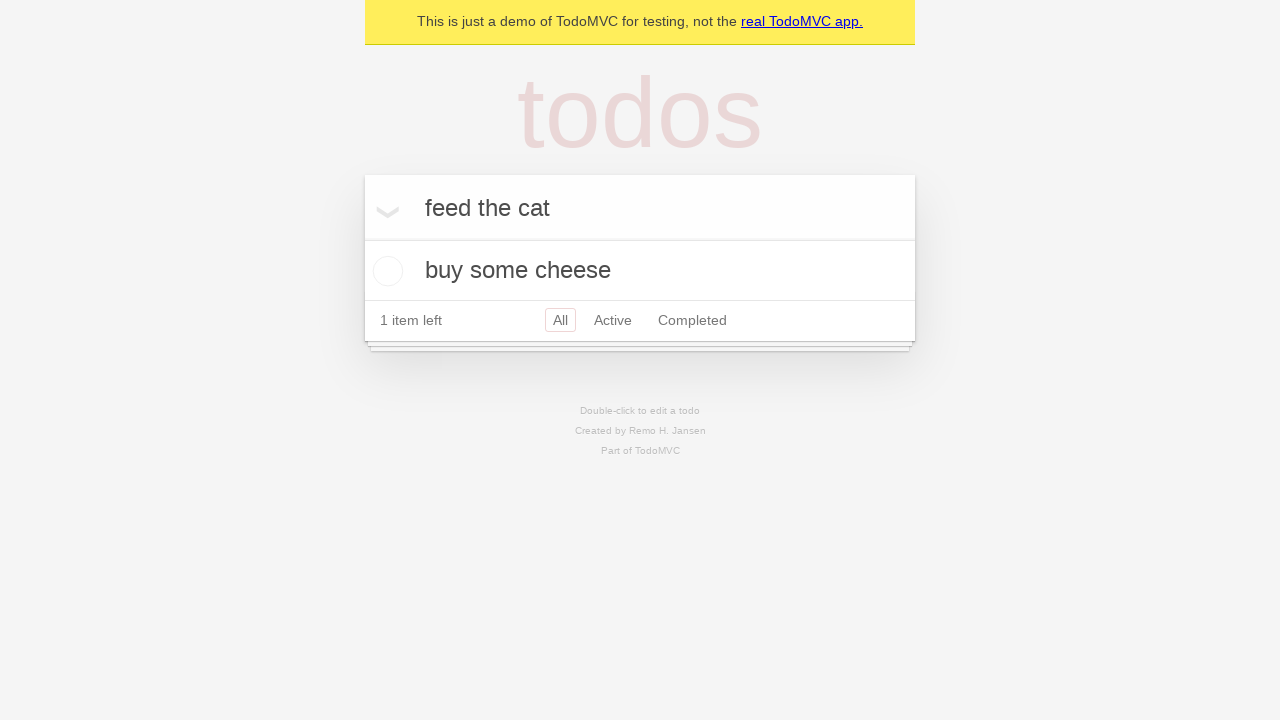

Pressed Enter to add second todo on internal:attr=[placeholder="What needs to be done?"i]
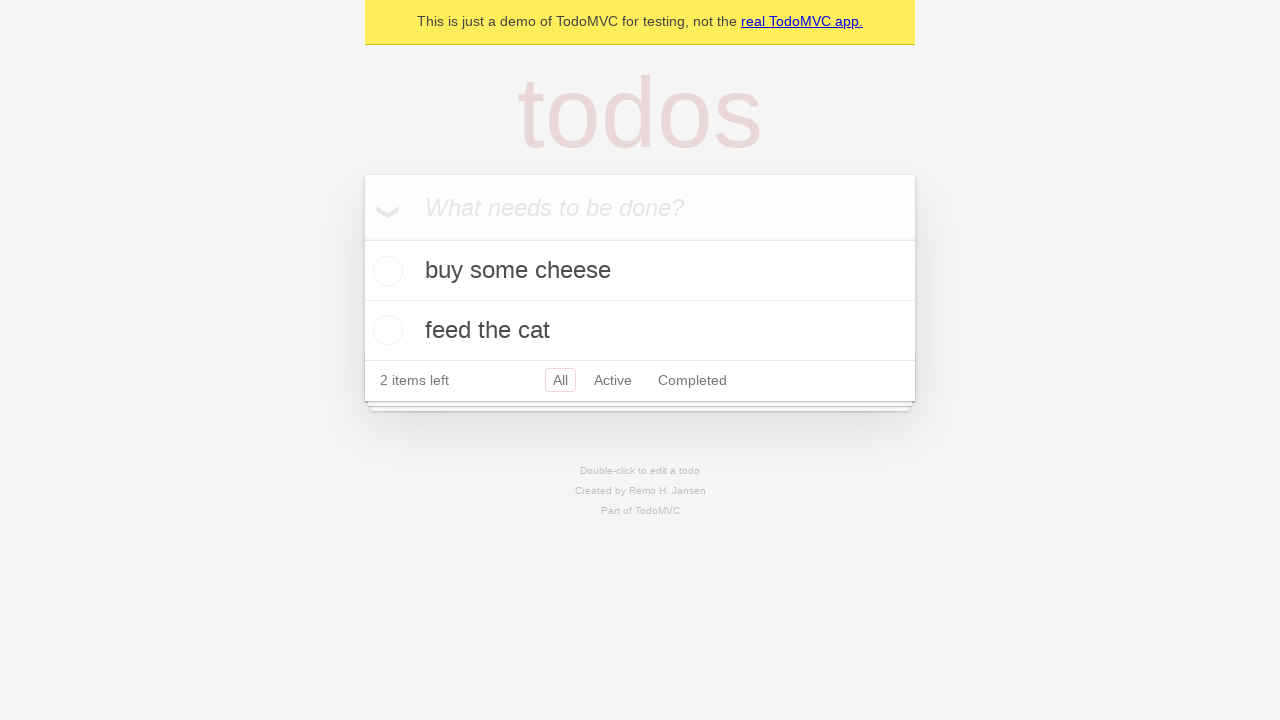

Filled todo input with 'book a doctors appointment' on internal:attr=[placeholder="What needs to be done?"i]
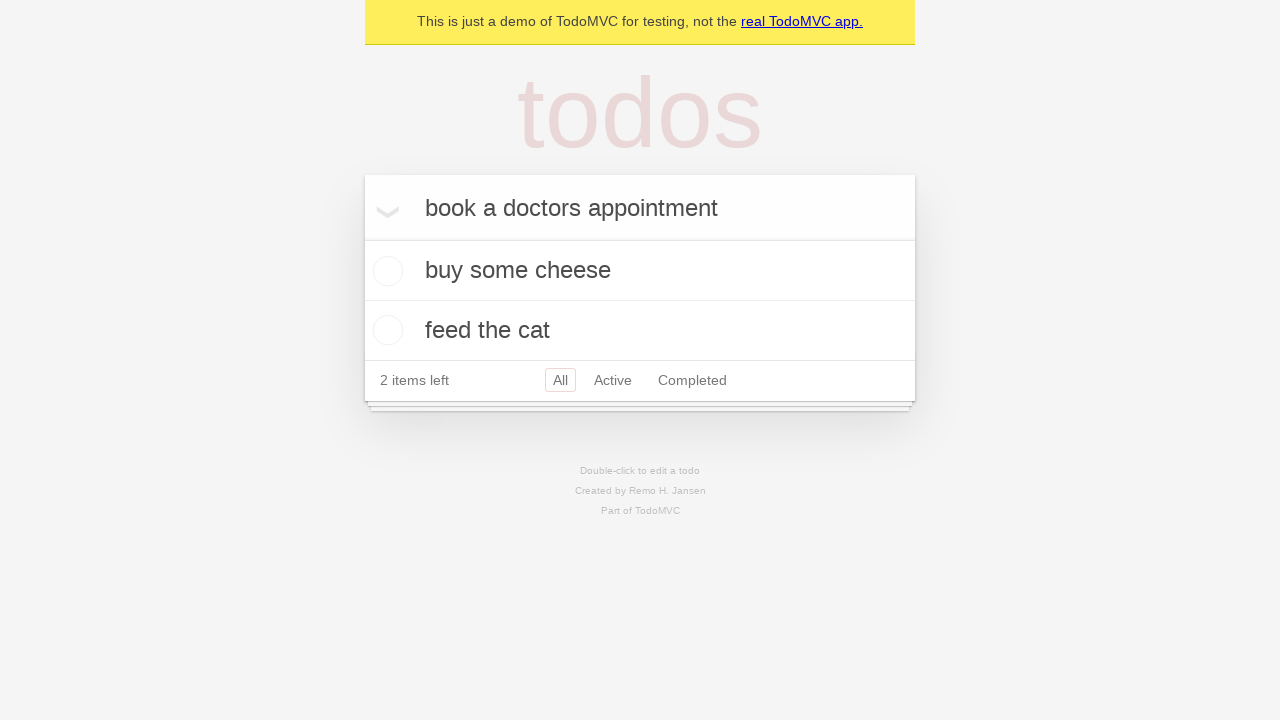

Pressed Enter to add third todo on internal:attr=[placeholder="What needs to be done?"i]
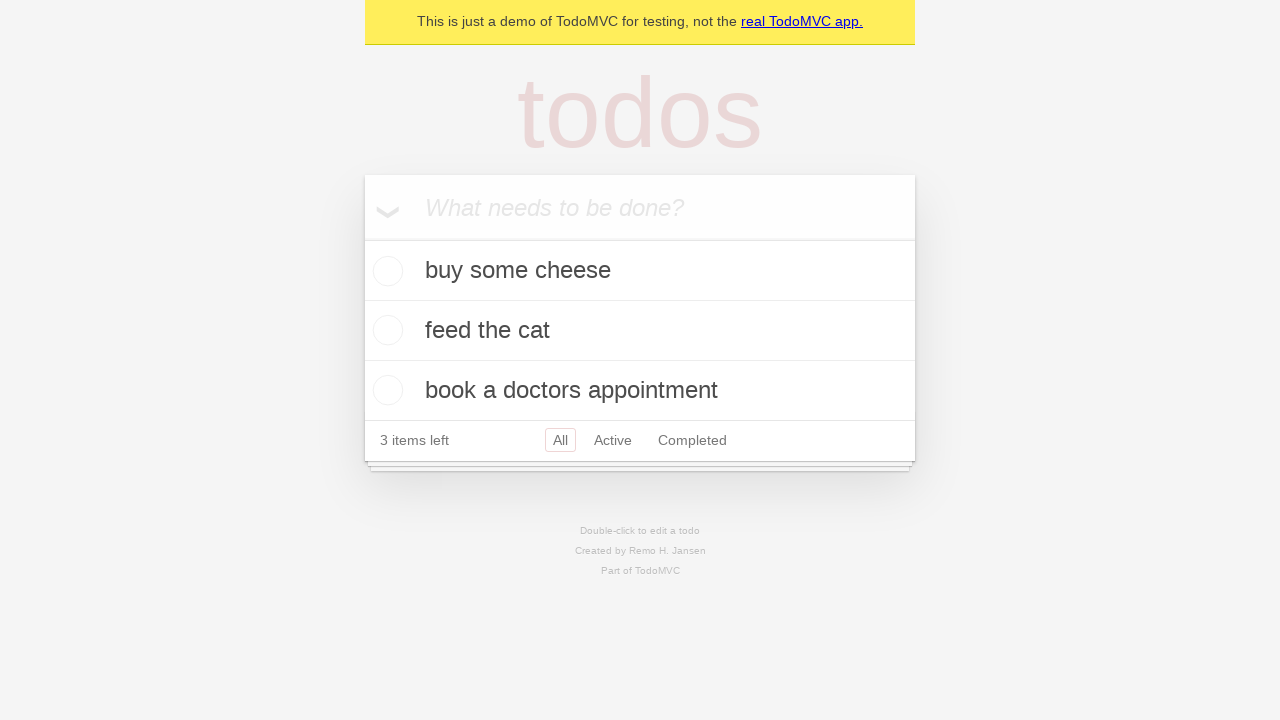

Checked the first todo item to mark it as completed at (385, 271) on .todo-list li .toggle >> nth=0
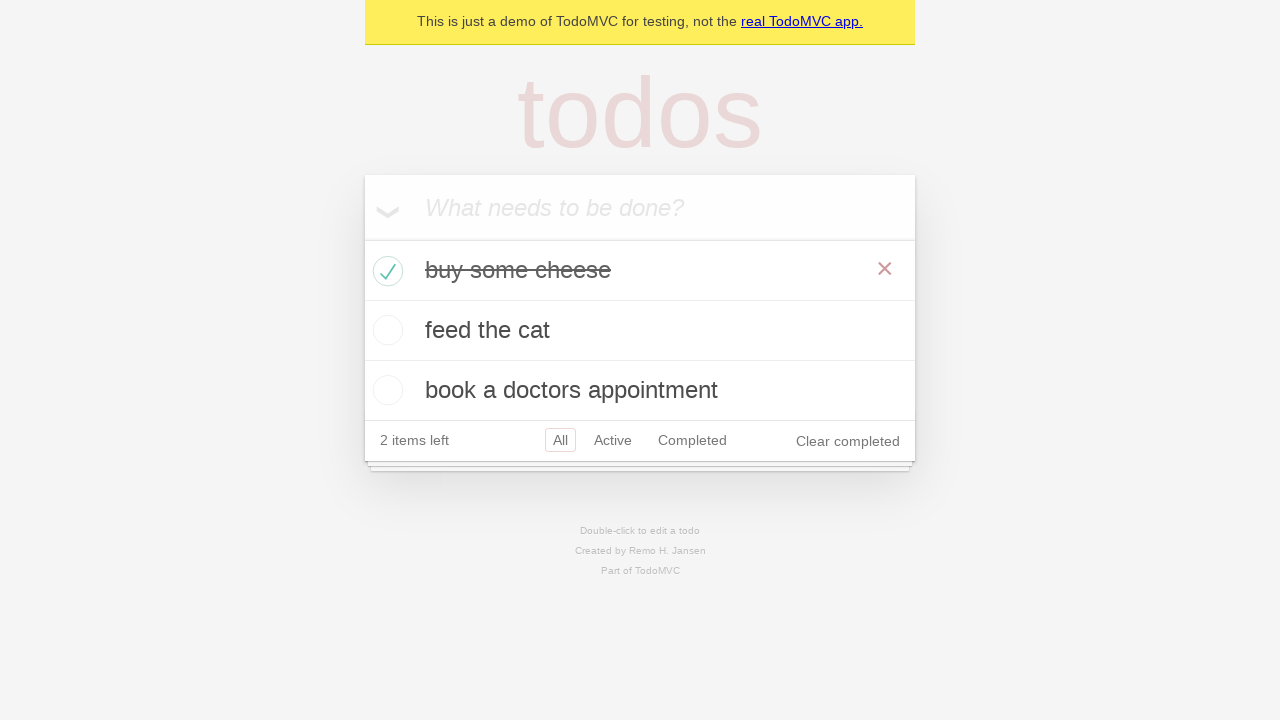

Clear completed button is now visible
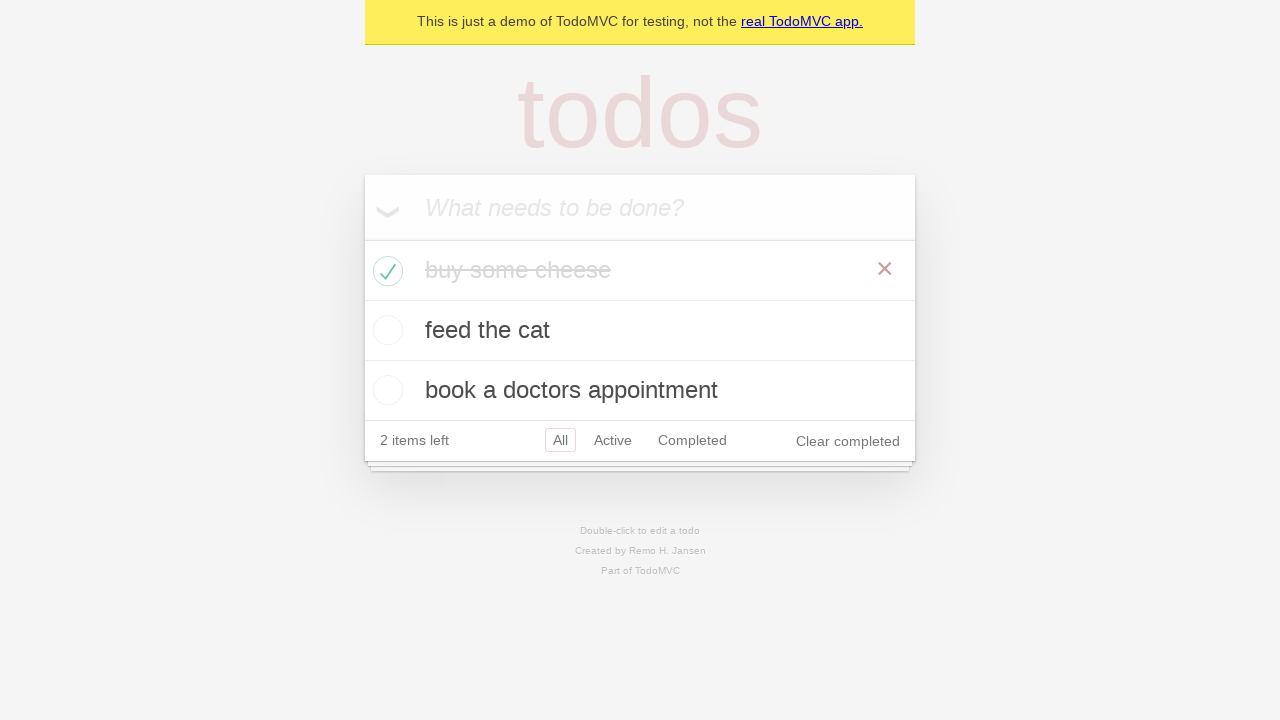

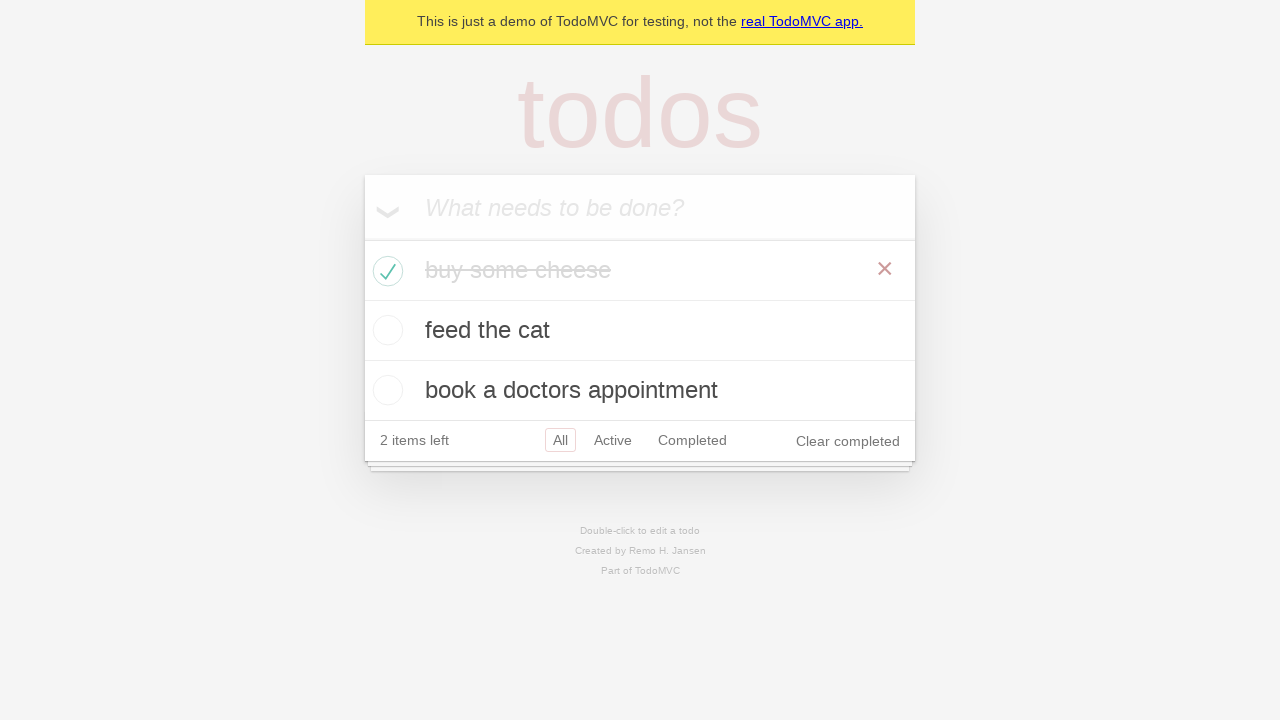